Tests a data types form by filling in personal information fields (name, address, email, phone, city, country, job position, company) while leaving zip code empty, then submits the form and verifies field validation highlighting.

Starting URL: https://bonigarcia.dev/selenium-webdriver-java/data-types.html

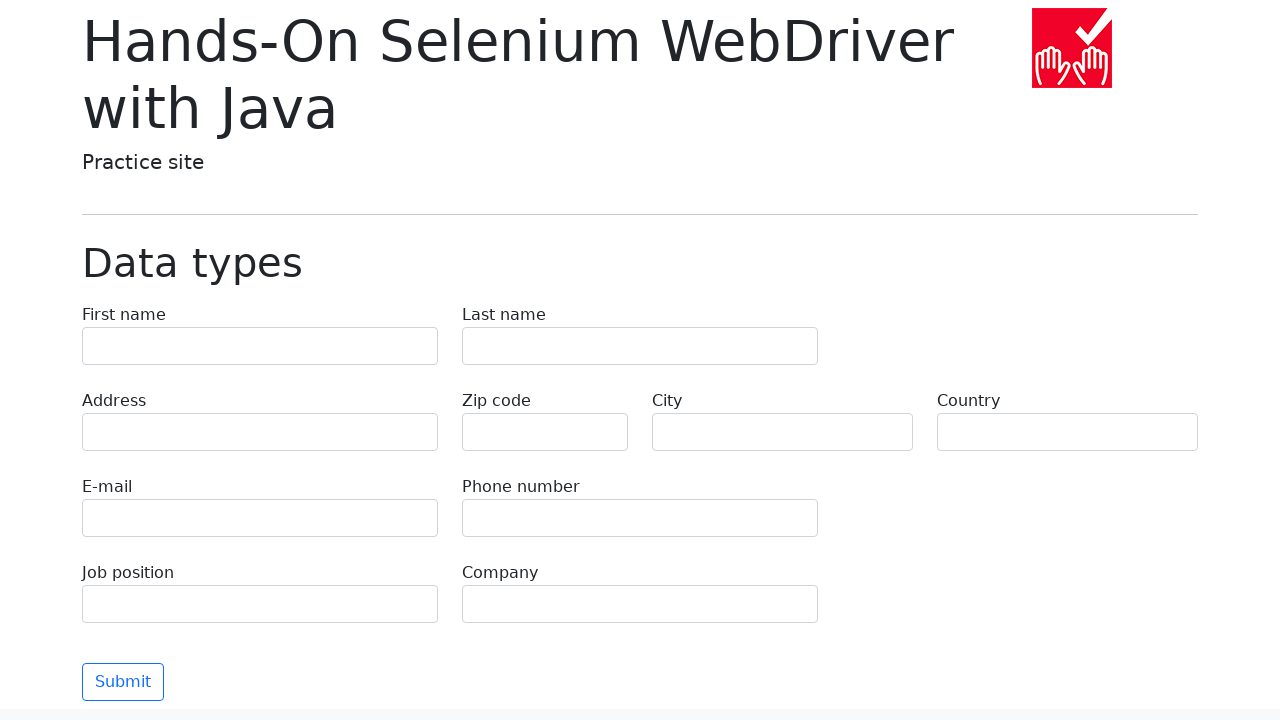

Filled first name field with 'Иван' on input[name="first-name"]
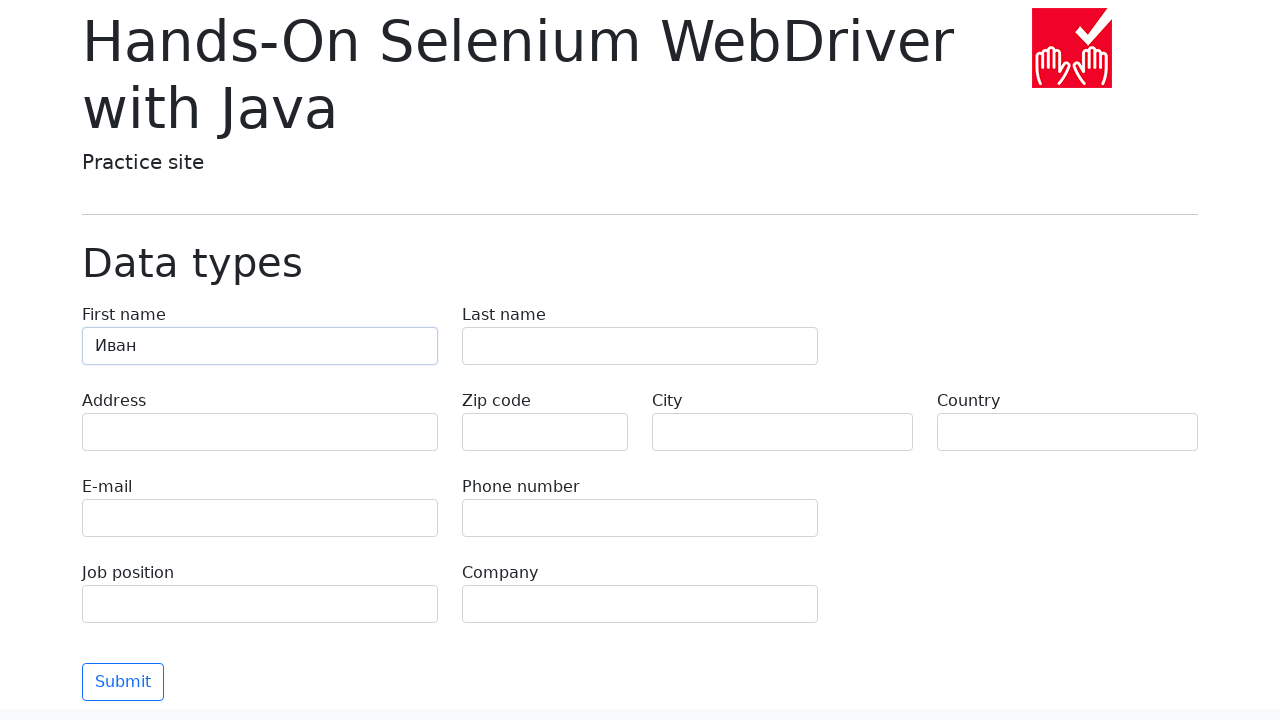

Filled last name field with 'Петров' on input[name="last-name"]
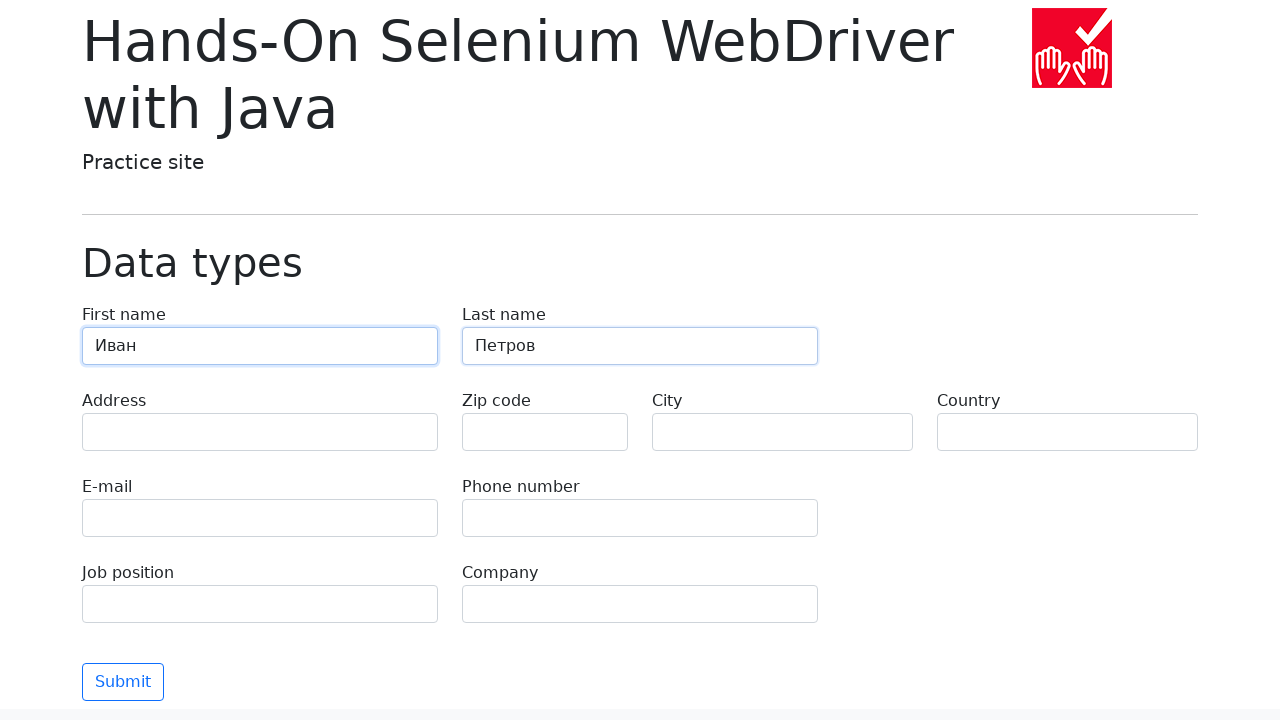

Filled address field with 'Ленина, 55-3' on input[name="address"]
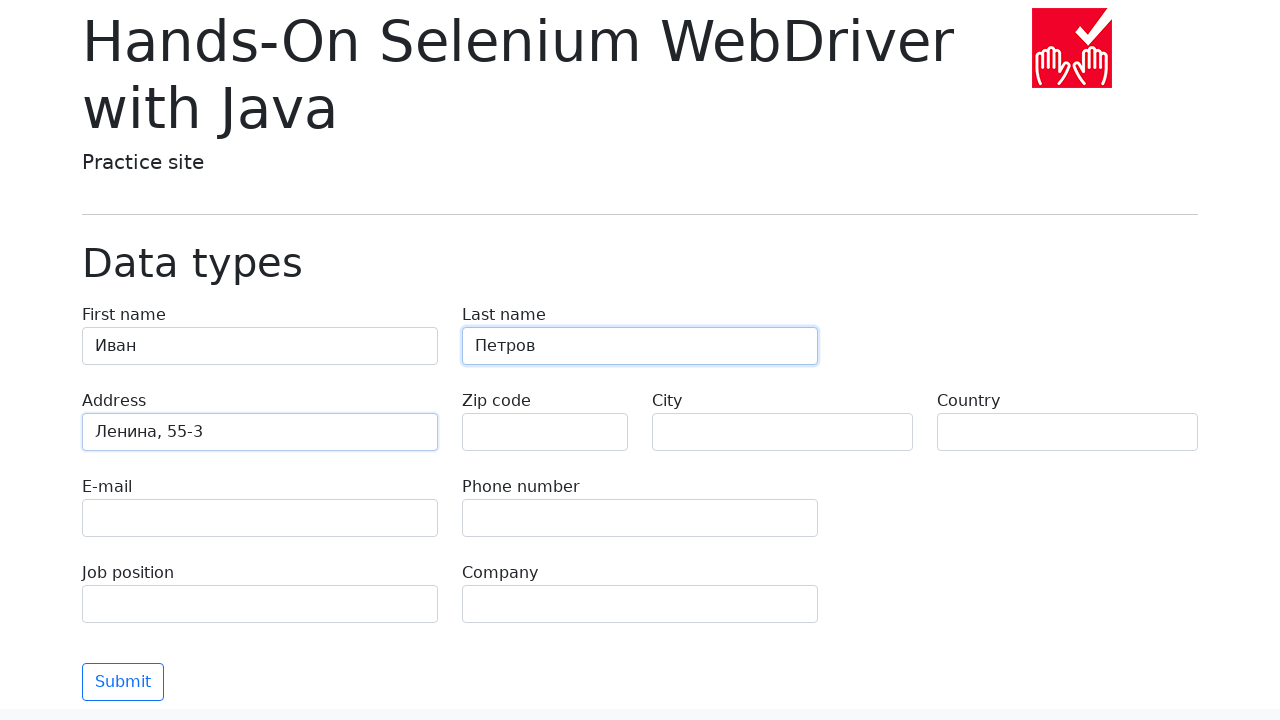

Filled email field with 'test@skypro.com' on input[name="e-mail"]
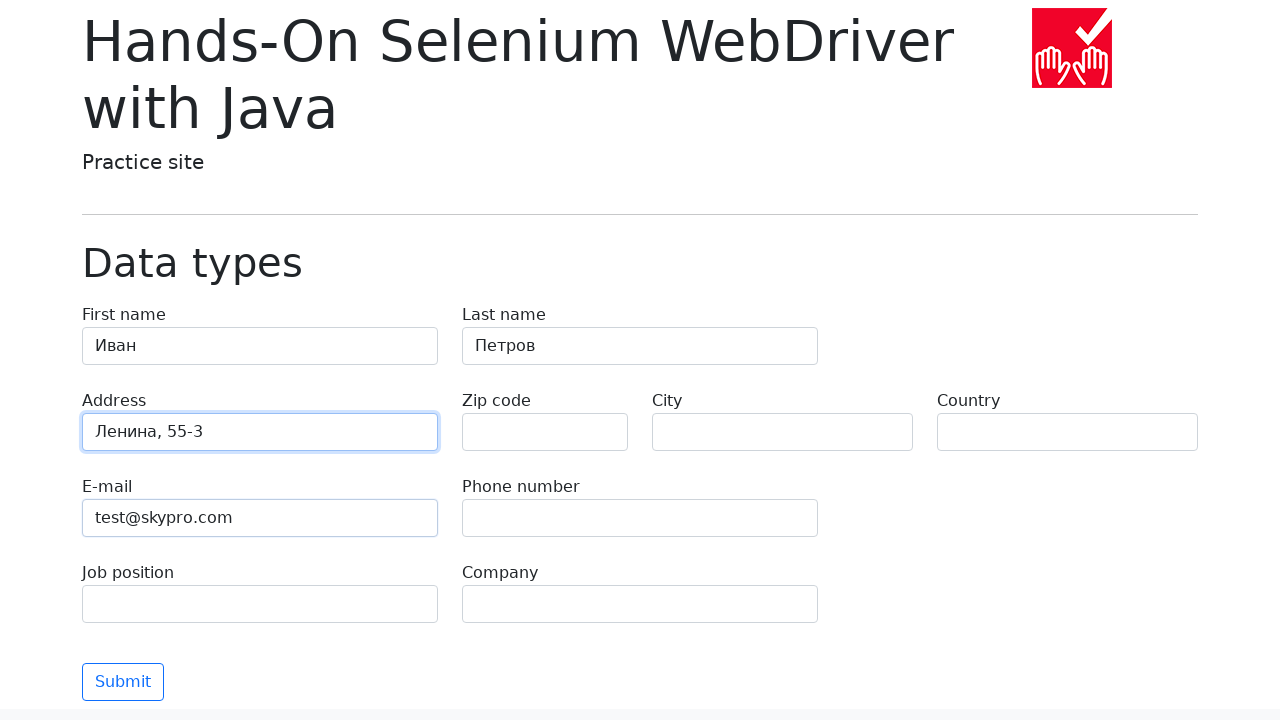

Filled phone field with '+7985899998787' on input[name="phone"]
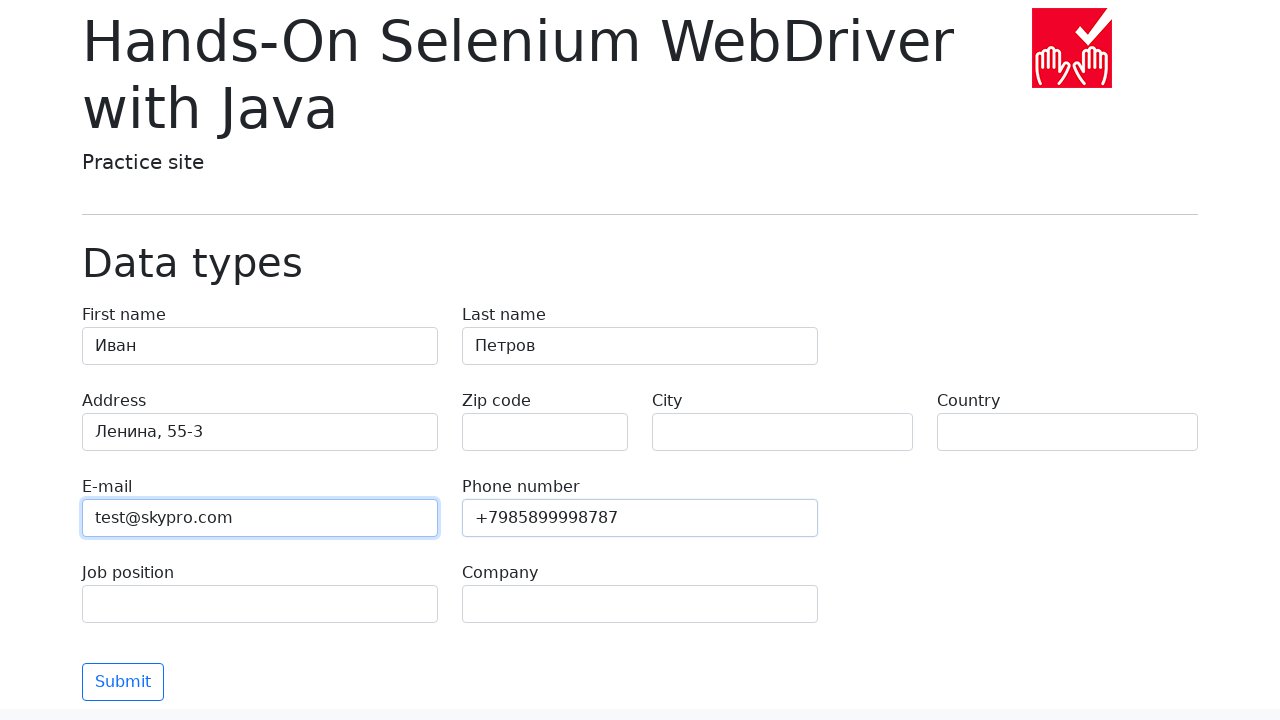

Left zip code field empty to trigger validation error on input[name="zip-code"]
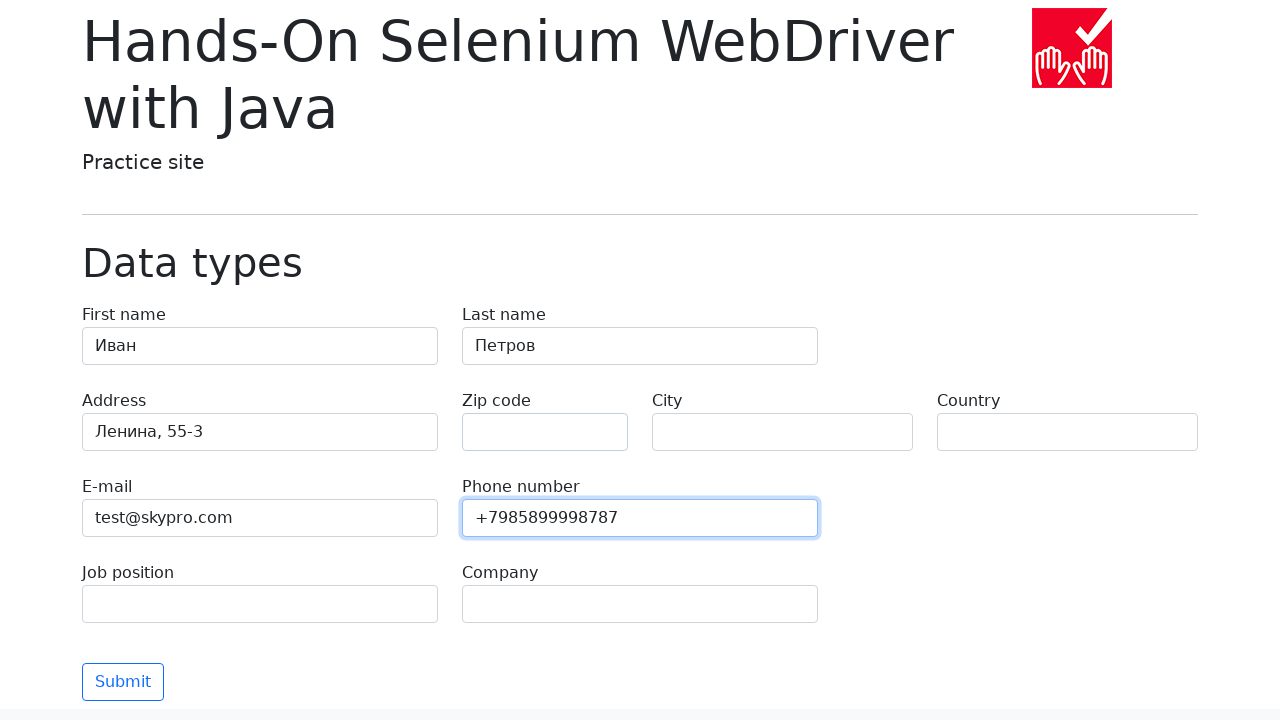

Filled city field with 'Москва' on input[name="city"]
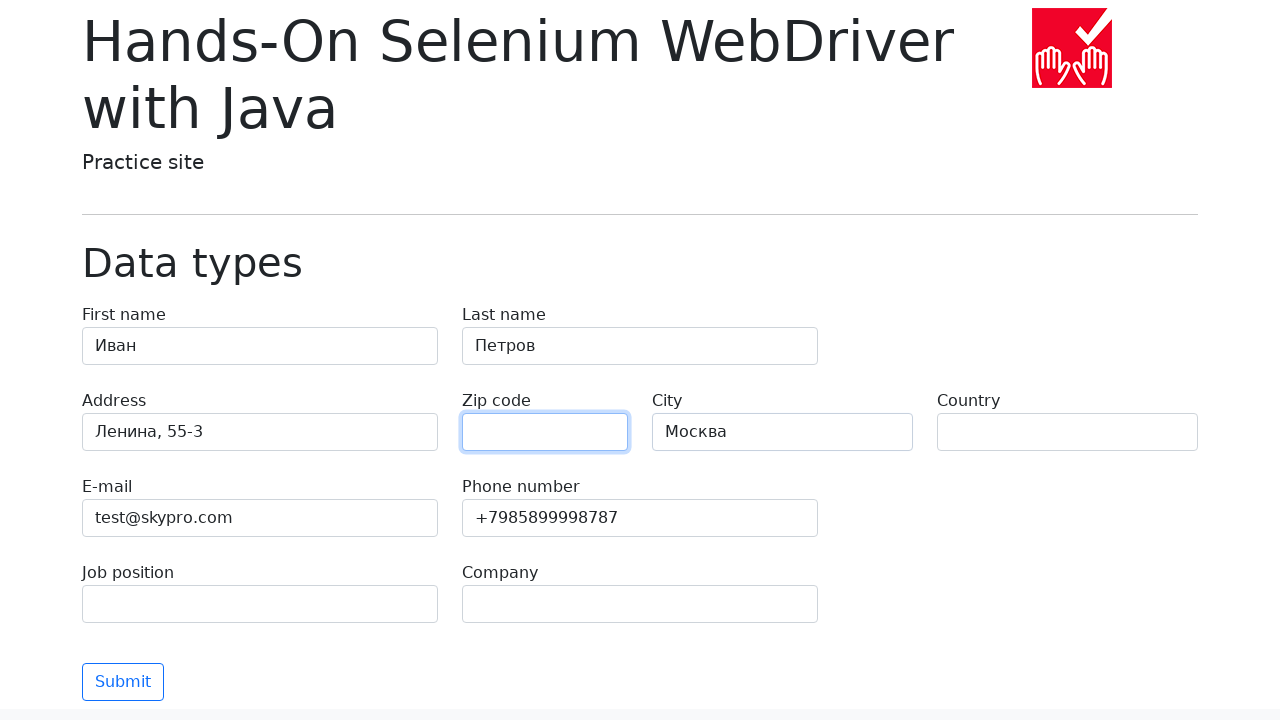

Filled country field with 'Россия' on input[name="country"]
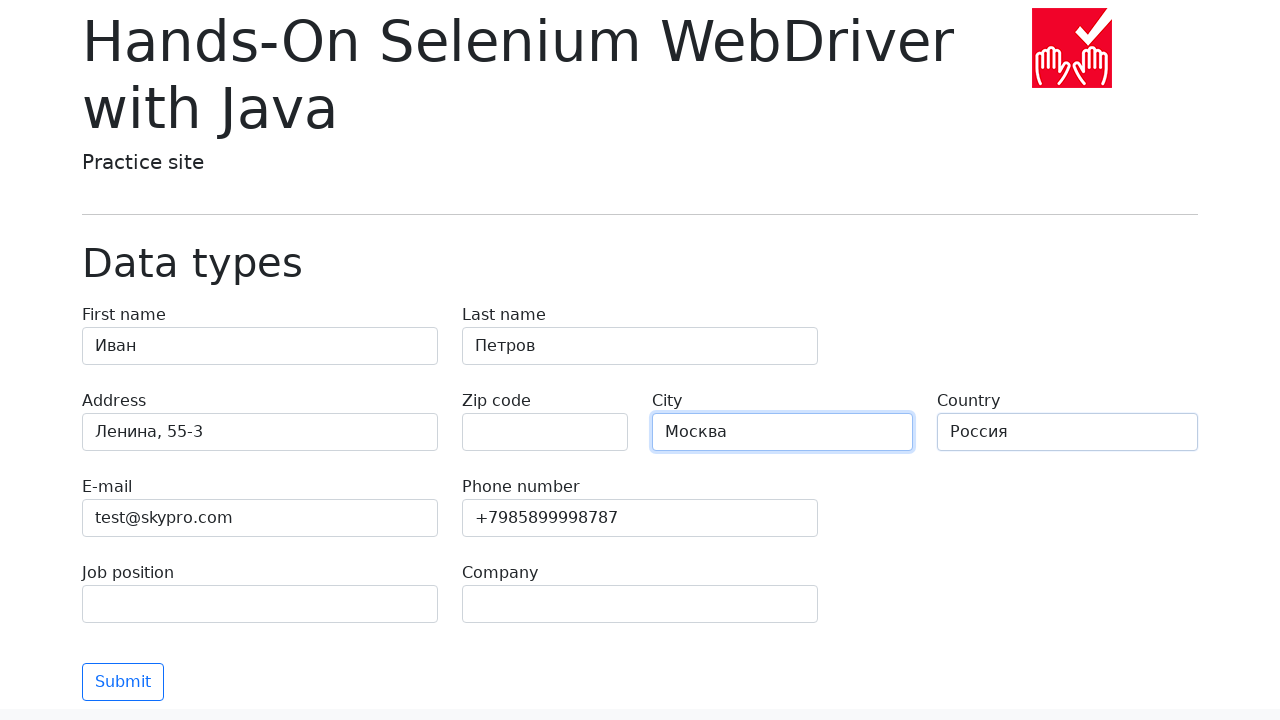

Filled job position field with 'QA' on input[name="job-position"]
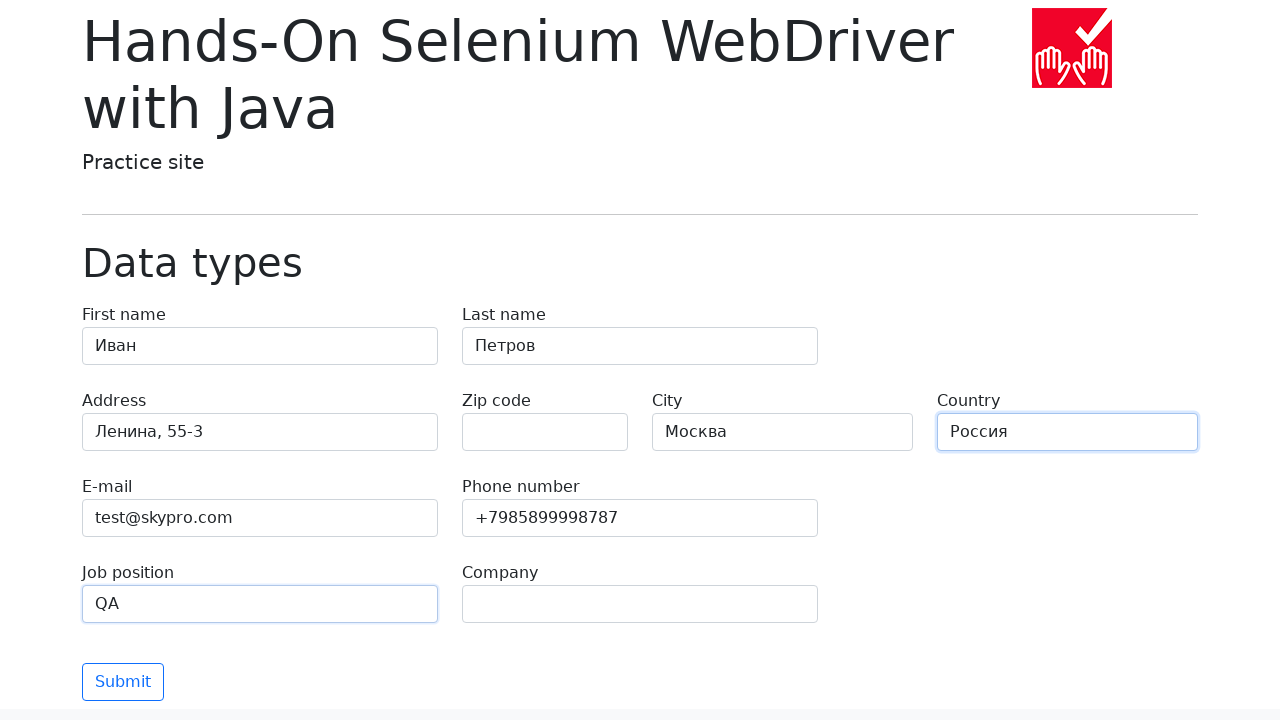

Filled company field with 'SkyPro' on input[name="company"]
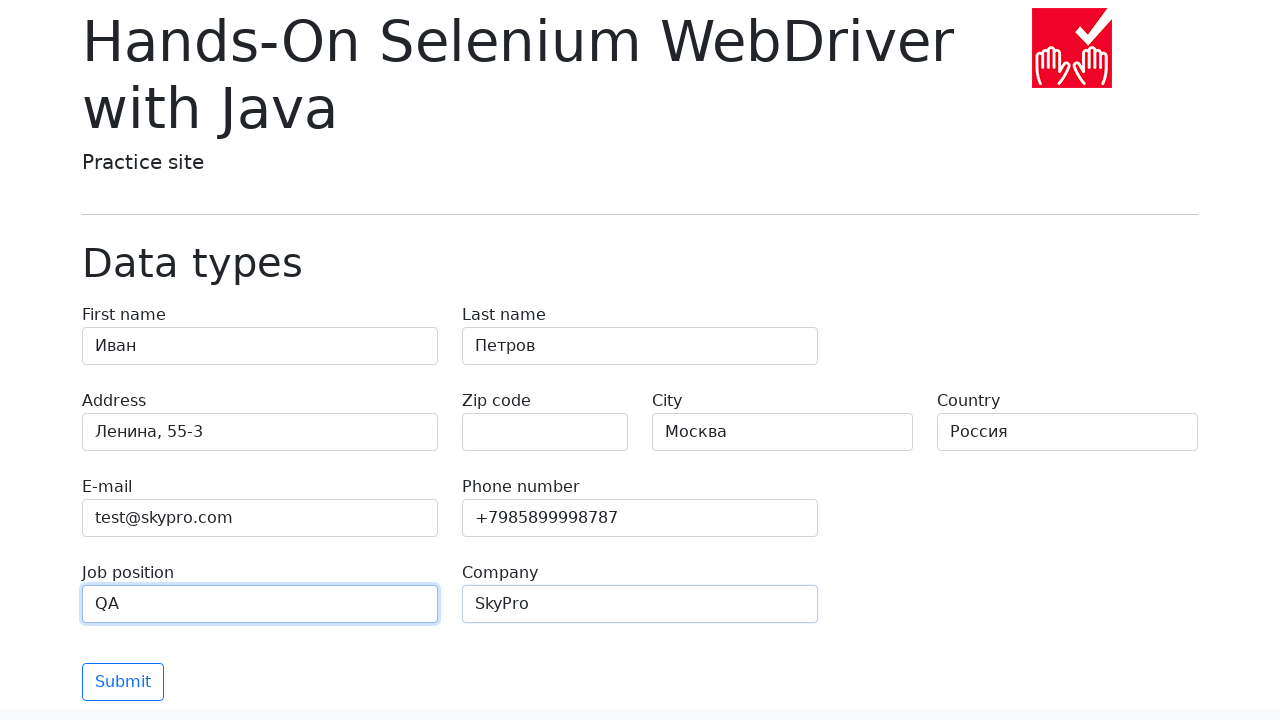

Clicked submit button to submit the form at (123, 682) on button[type='submit']
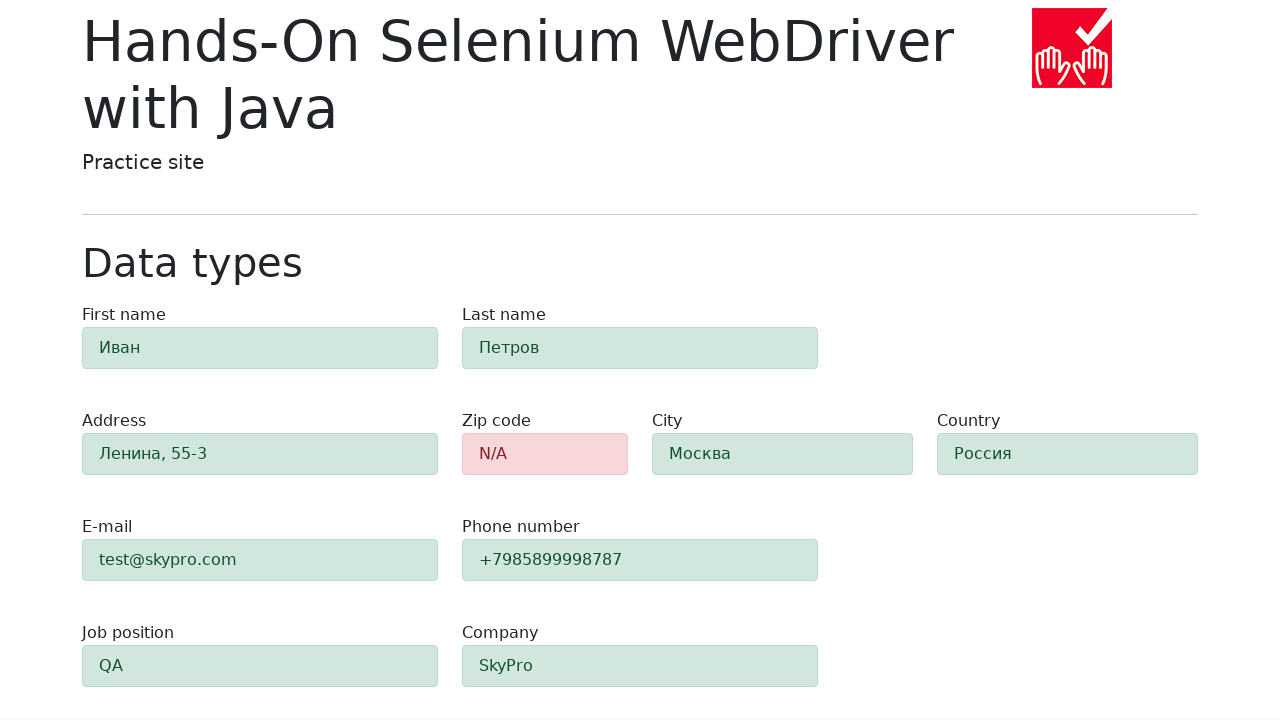

Waited for zip code validation field to appear
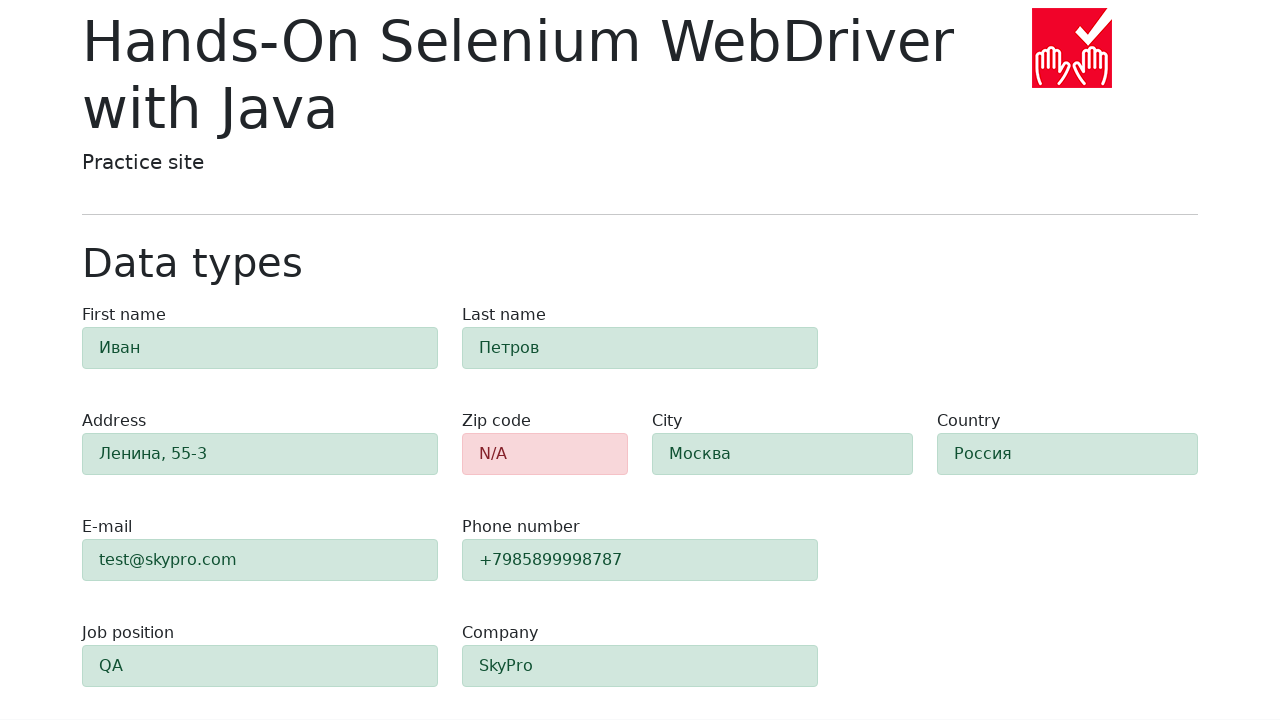

Waited for success alert to appear, indicating field validation highlighting
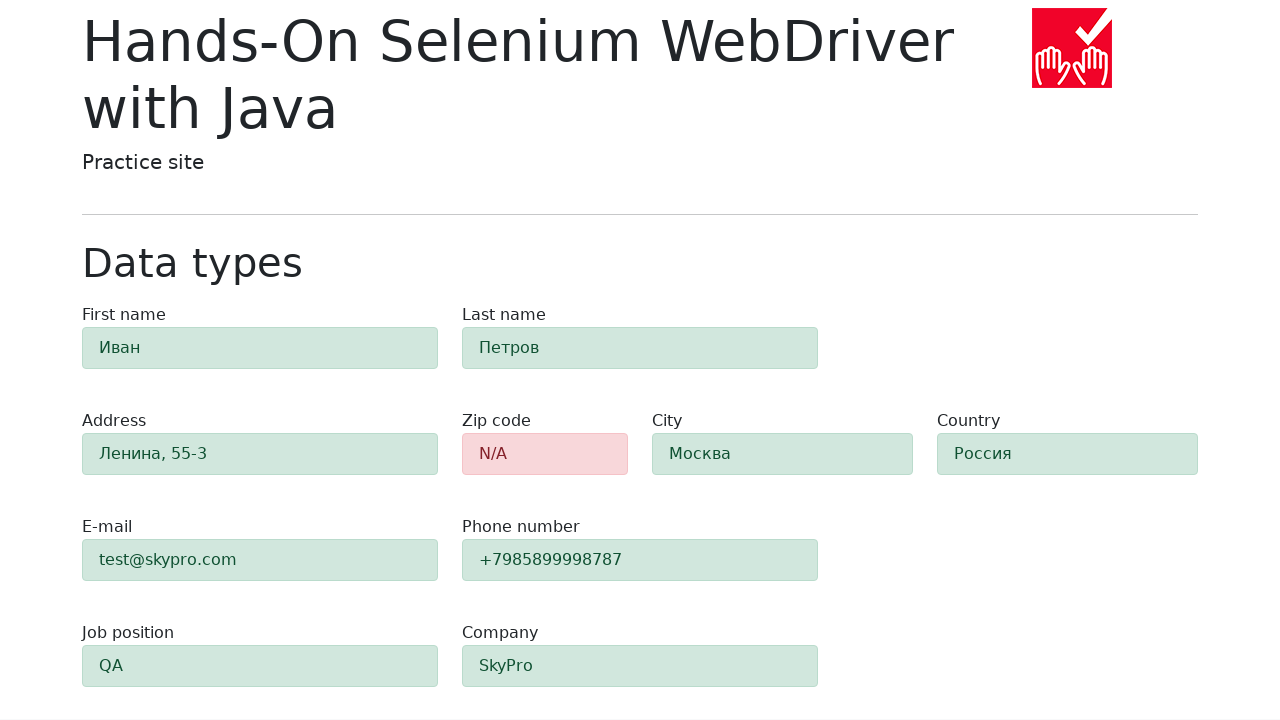

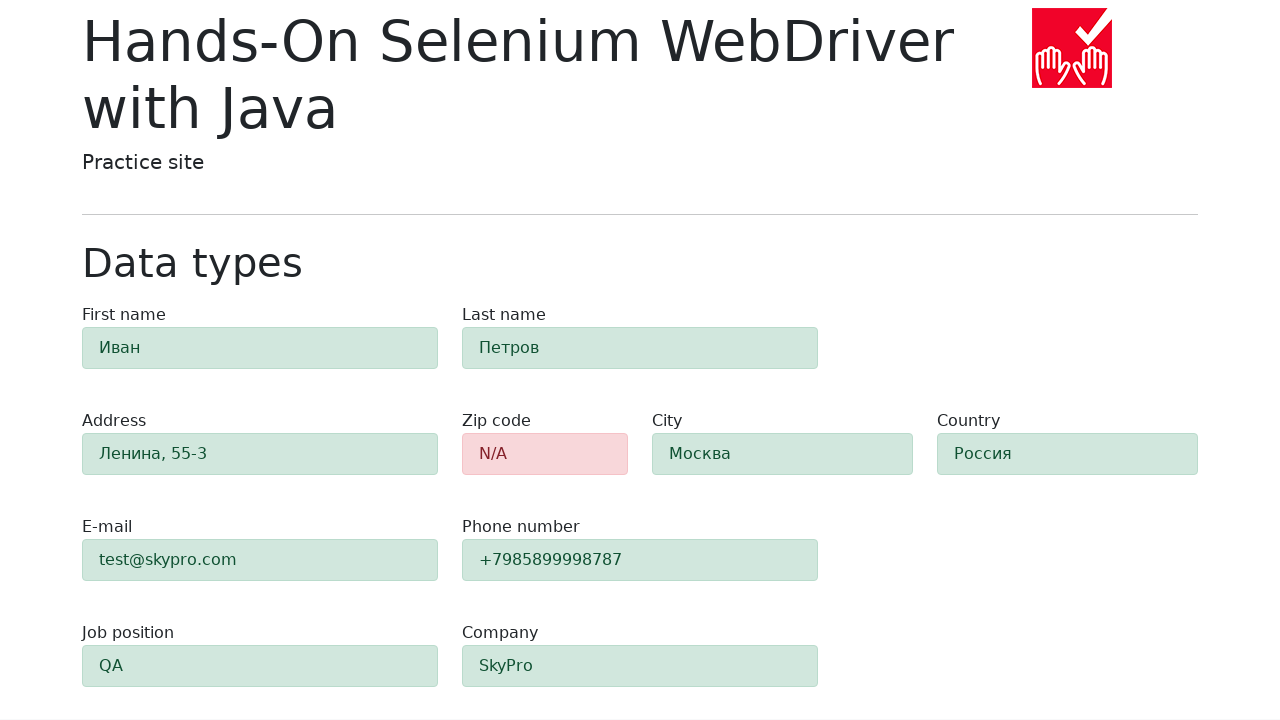